Tests radio button selection and verifies disabled state on DemoQA website

Starting URL: https://demoqa.com/radio-button

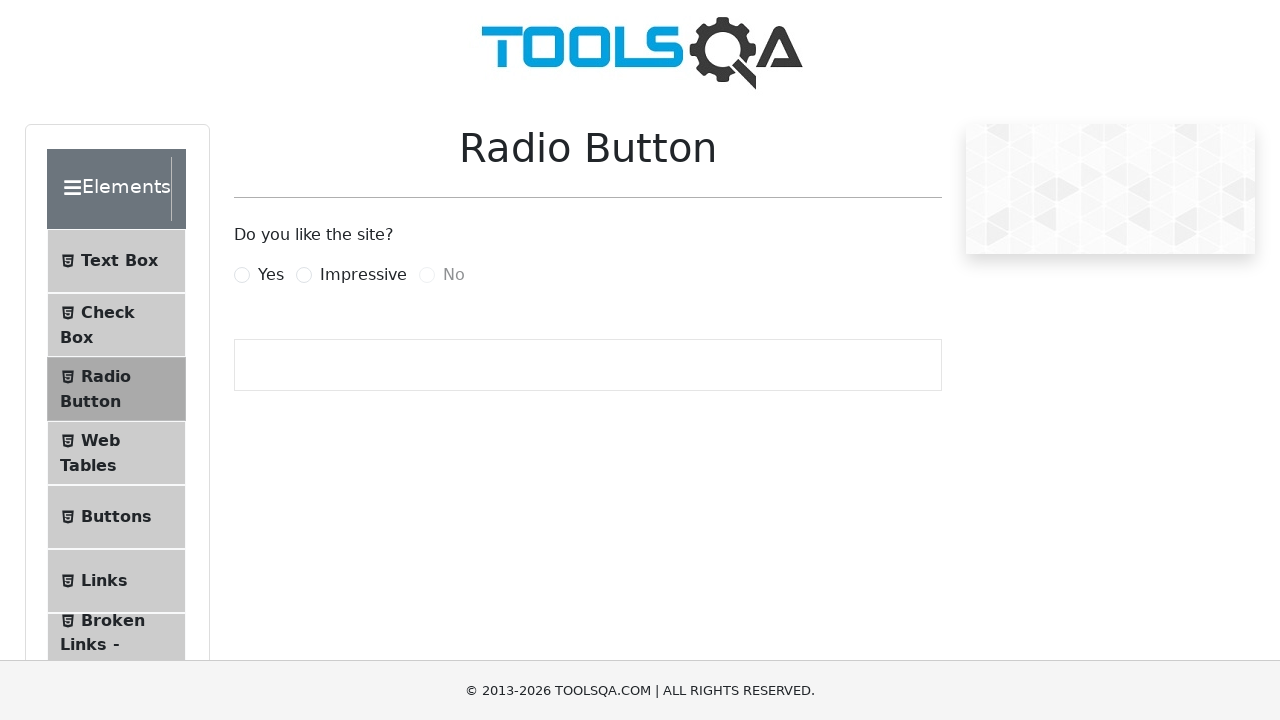

Clicked the Impressive radio button option at (363, 275) on label[for='impressiveRadio']
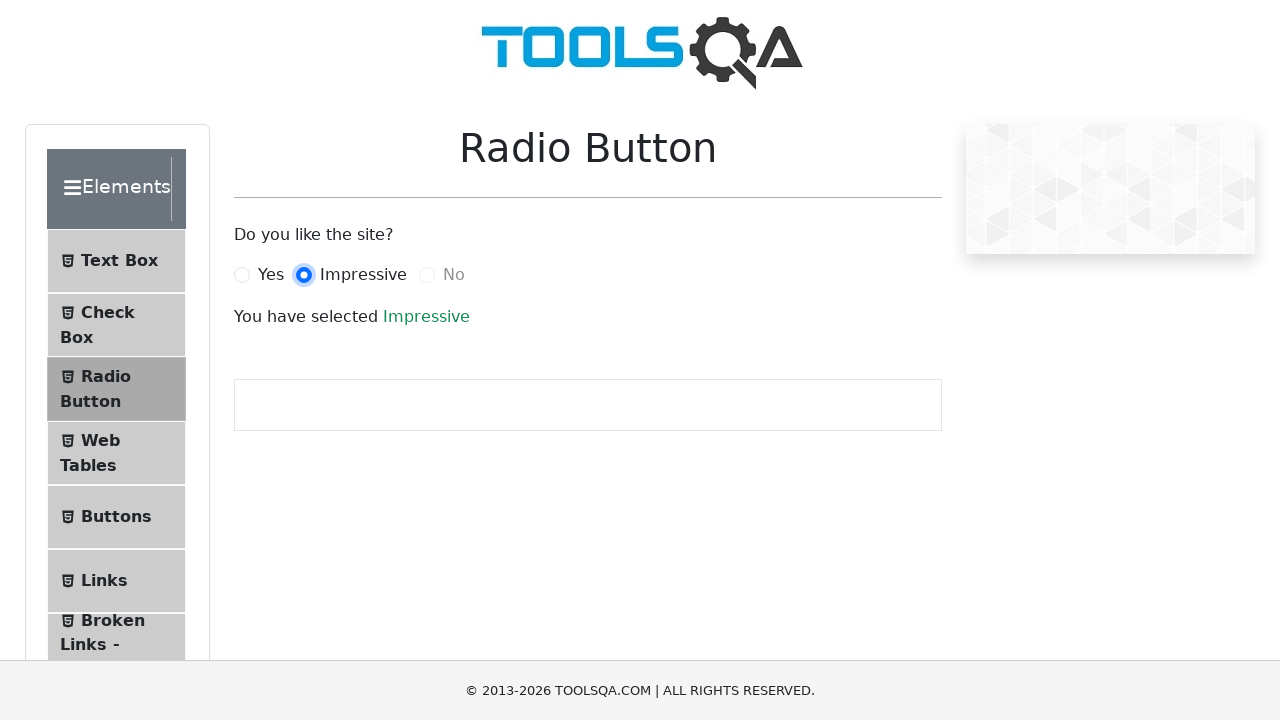

Checked if the No radio button is enabled or disabled
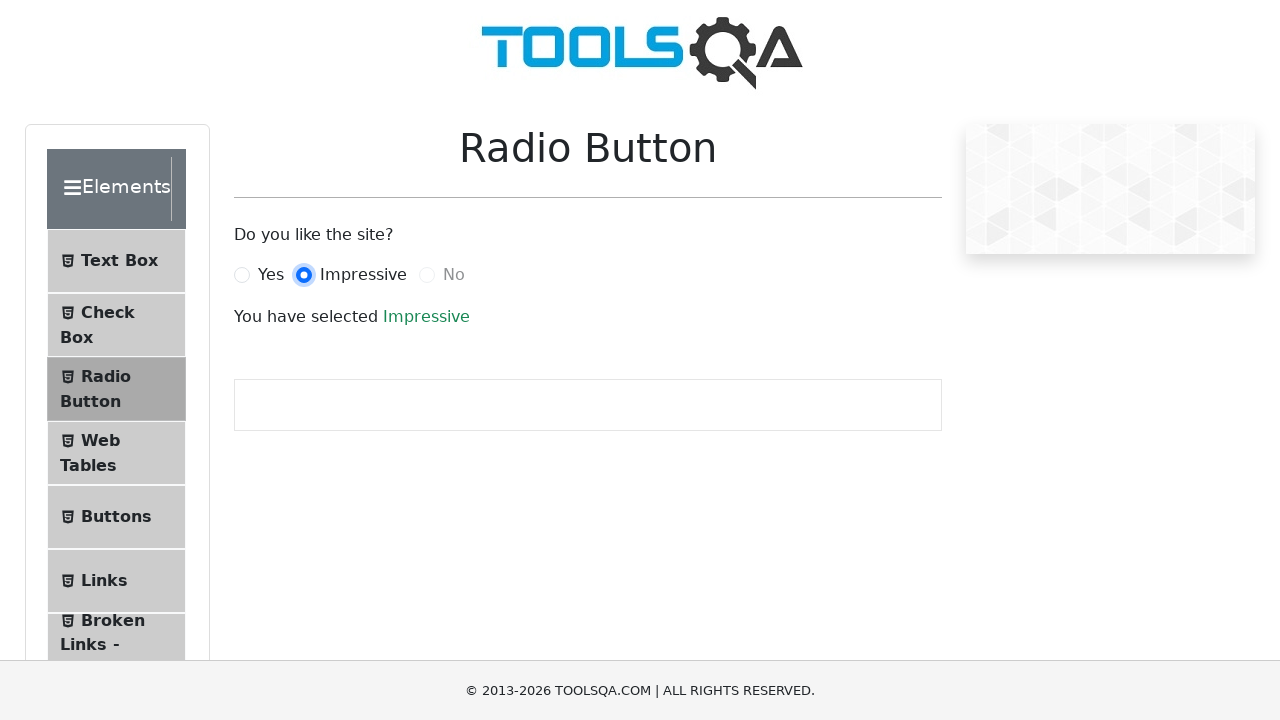

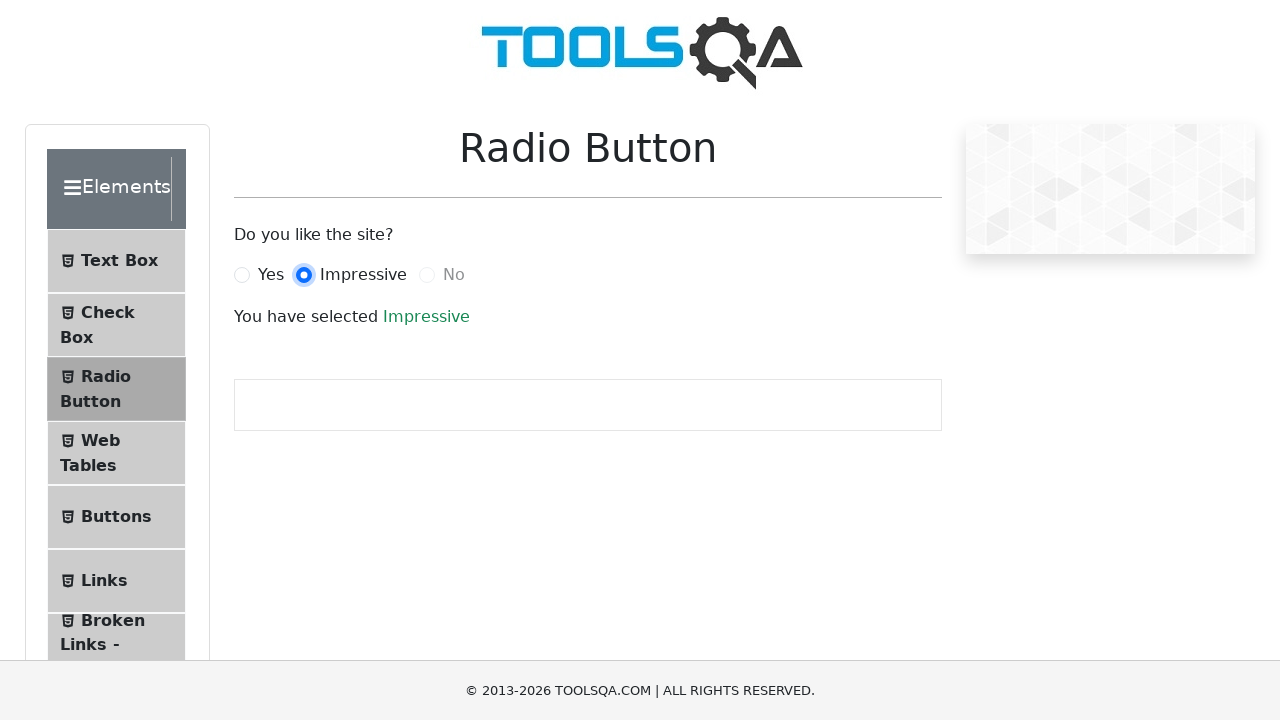